Tests a heating cable power calculator by entering room dimensions, selecting room type and heating type, entering heat loss value, and verifying the calculated results.

Starting URL: https://kermi-fko.ru/raschety/Calc-Rehau-Solelec.aspx

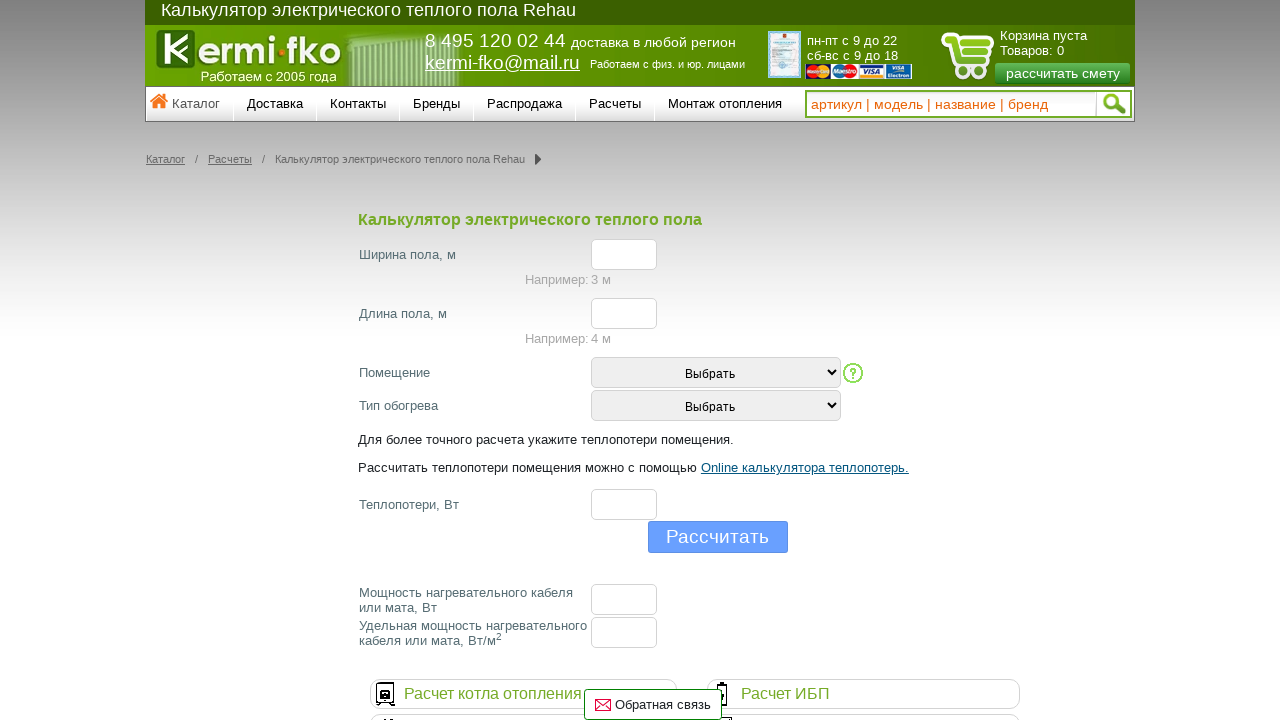

Entered room width value of 5 on #el_f_width
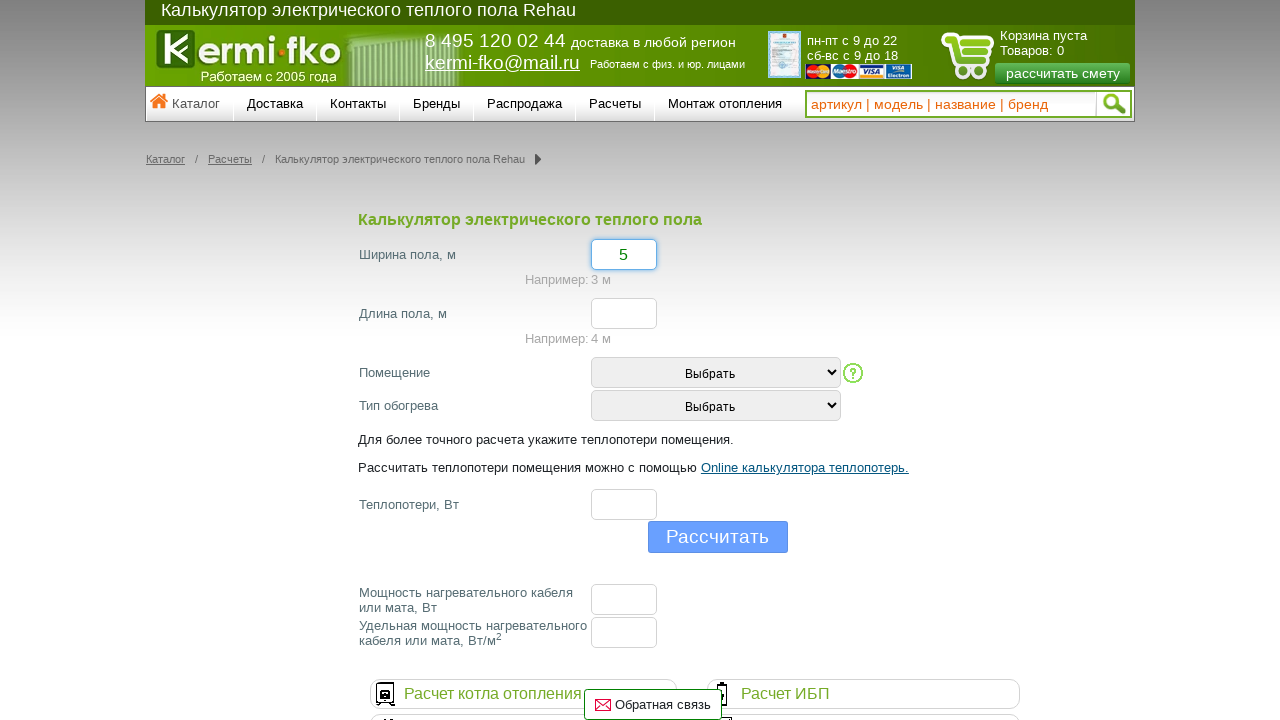

Entered room length value of 7 on #el_f_lenght
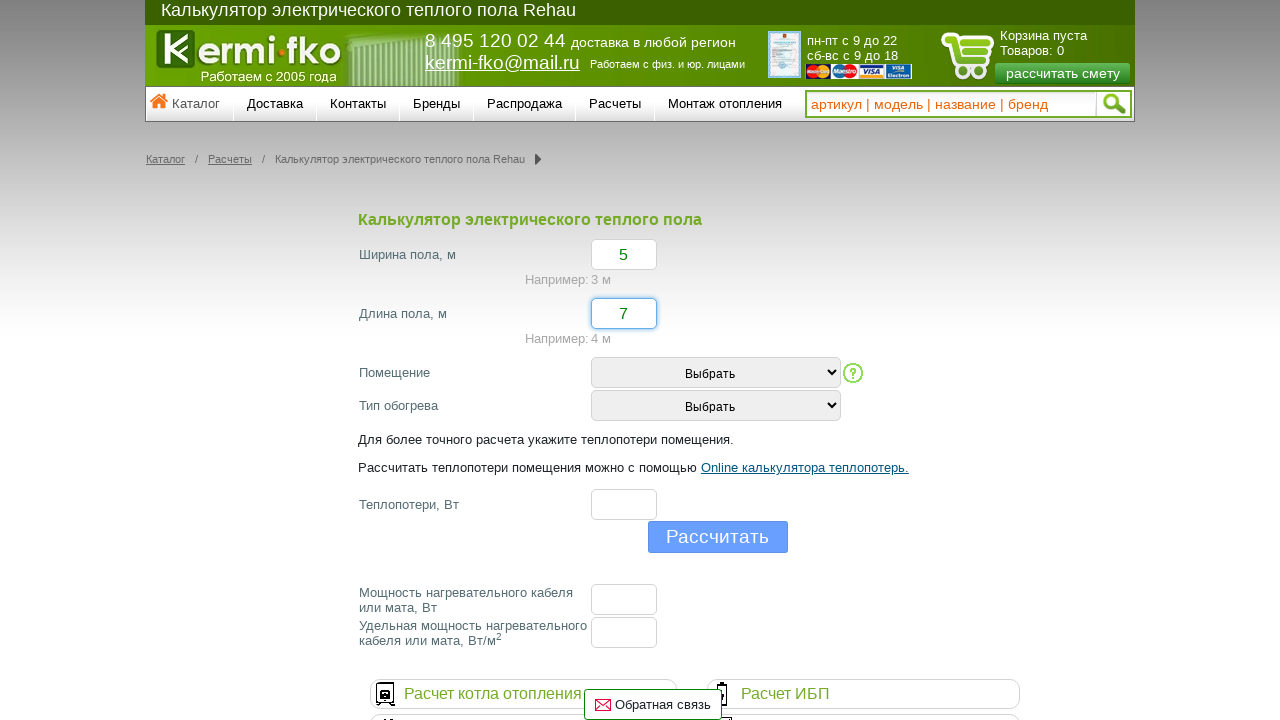

Selected room type as Kitchen or bedroom on #room_type
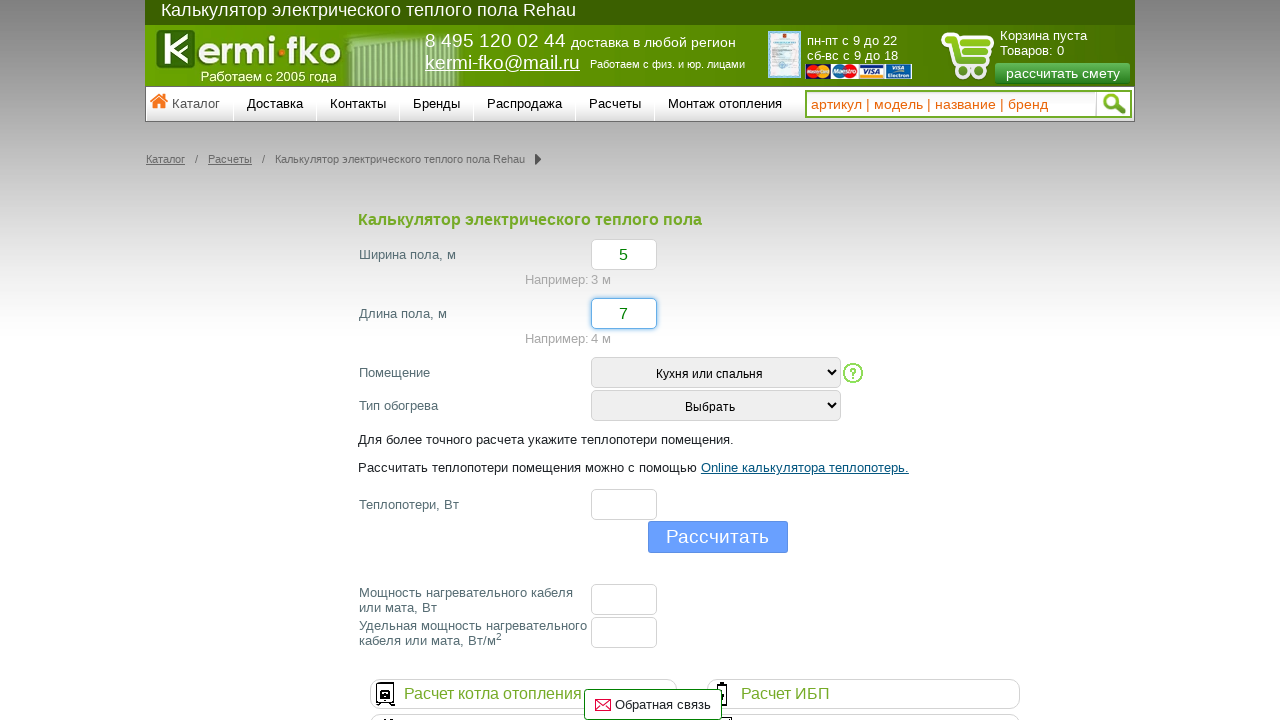

Selected heating type option 2 on #heating_type
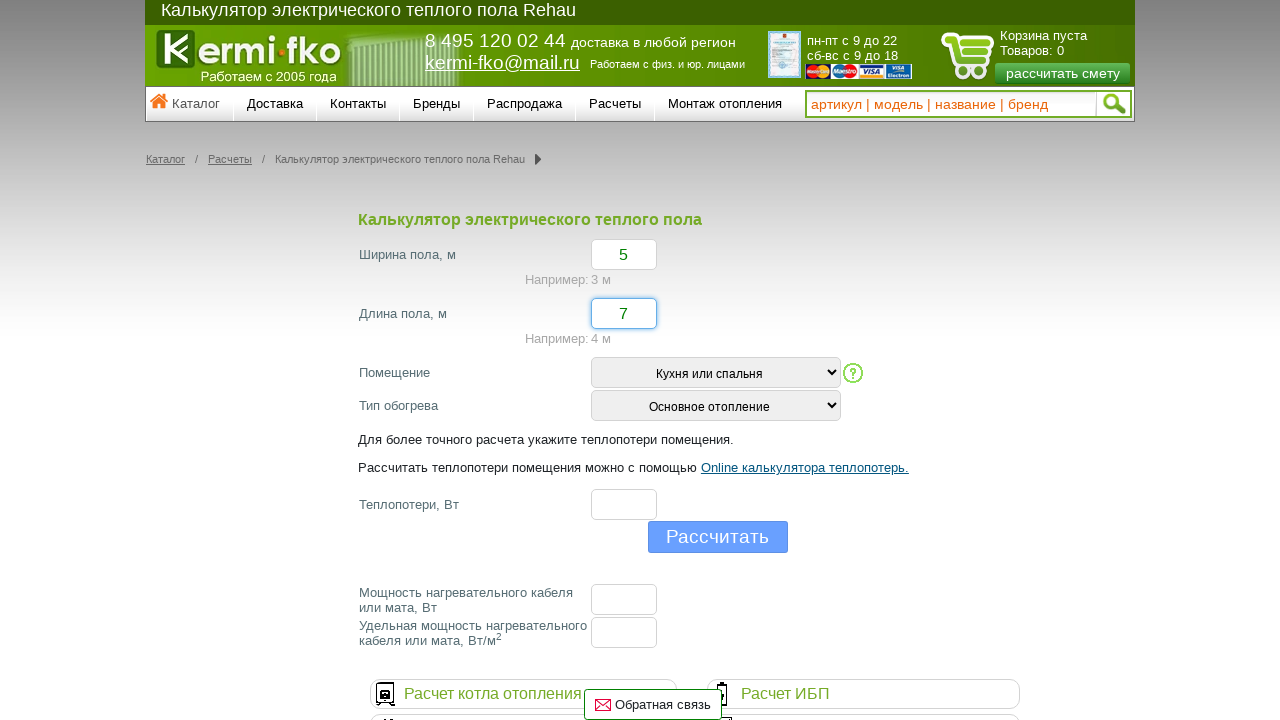

Entered heat loss value of 20 on #el_f_losses
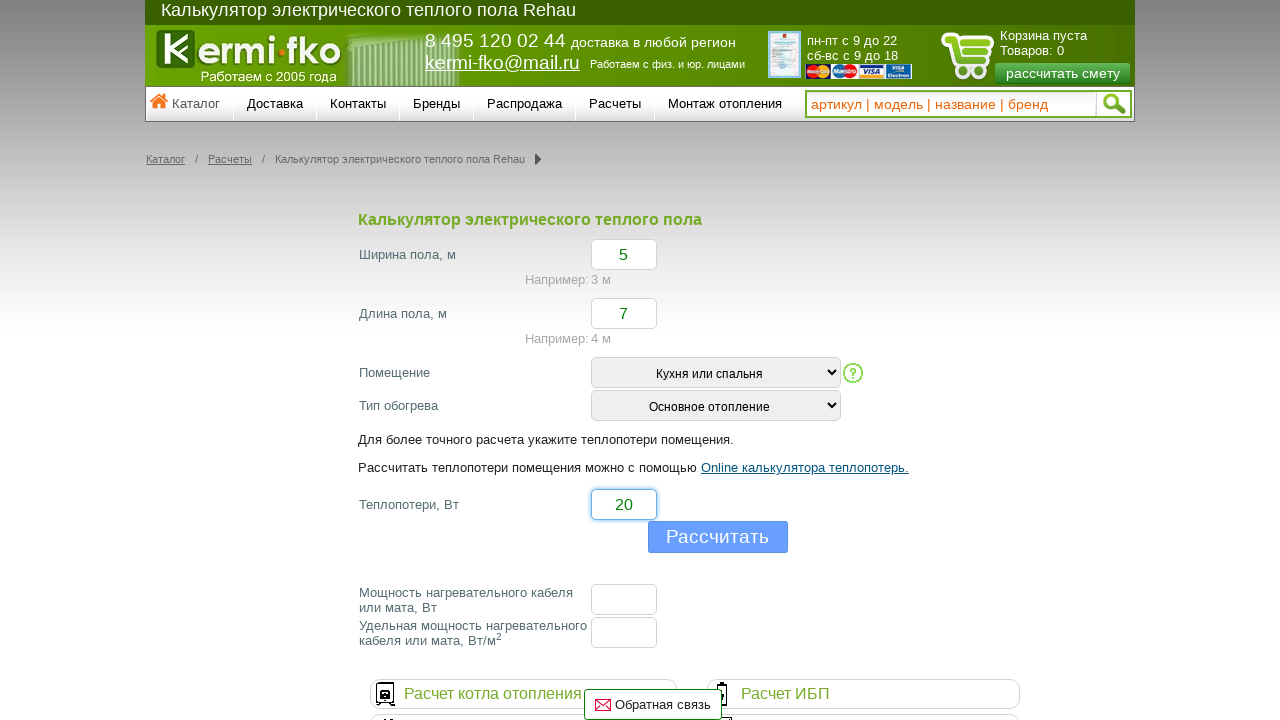

Clicked calculate button at (718, 537) on input[type='button']
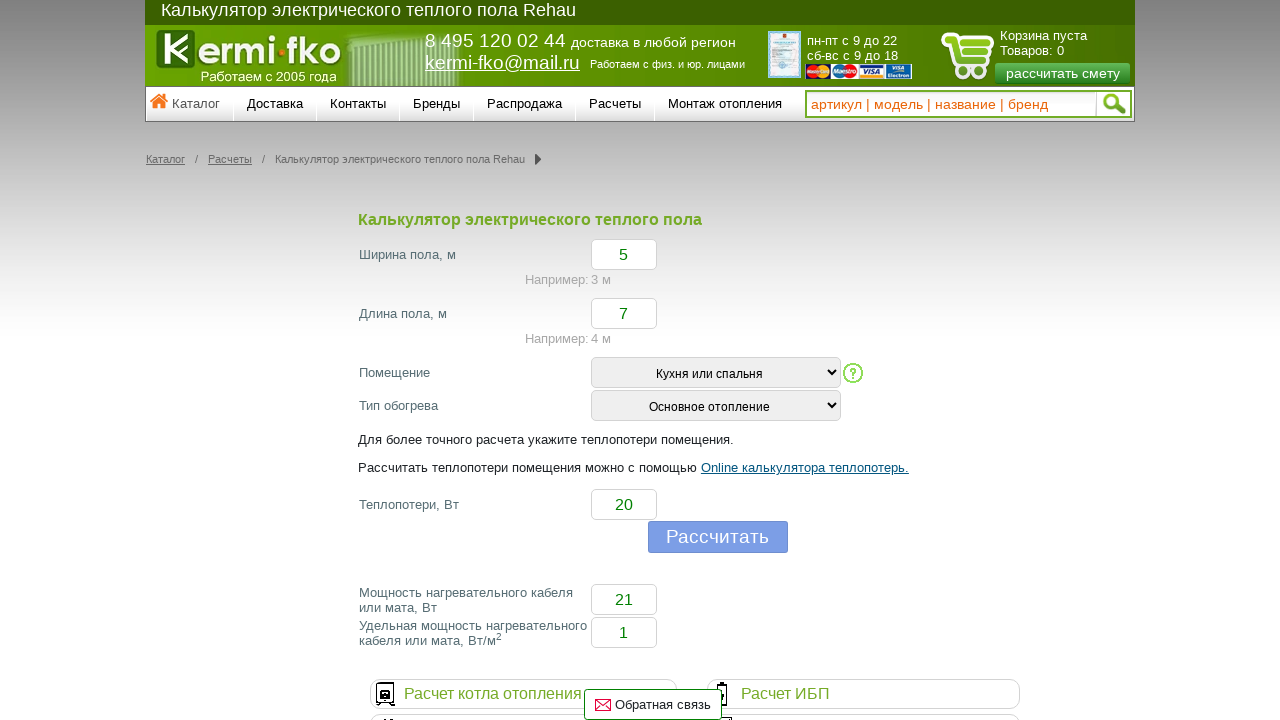

Results appeared with floor cable power calculation
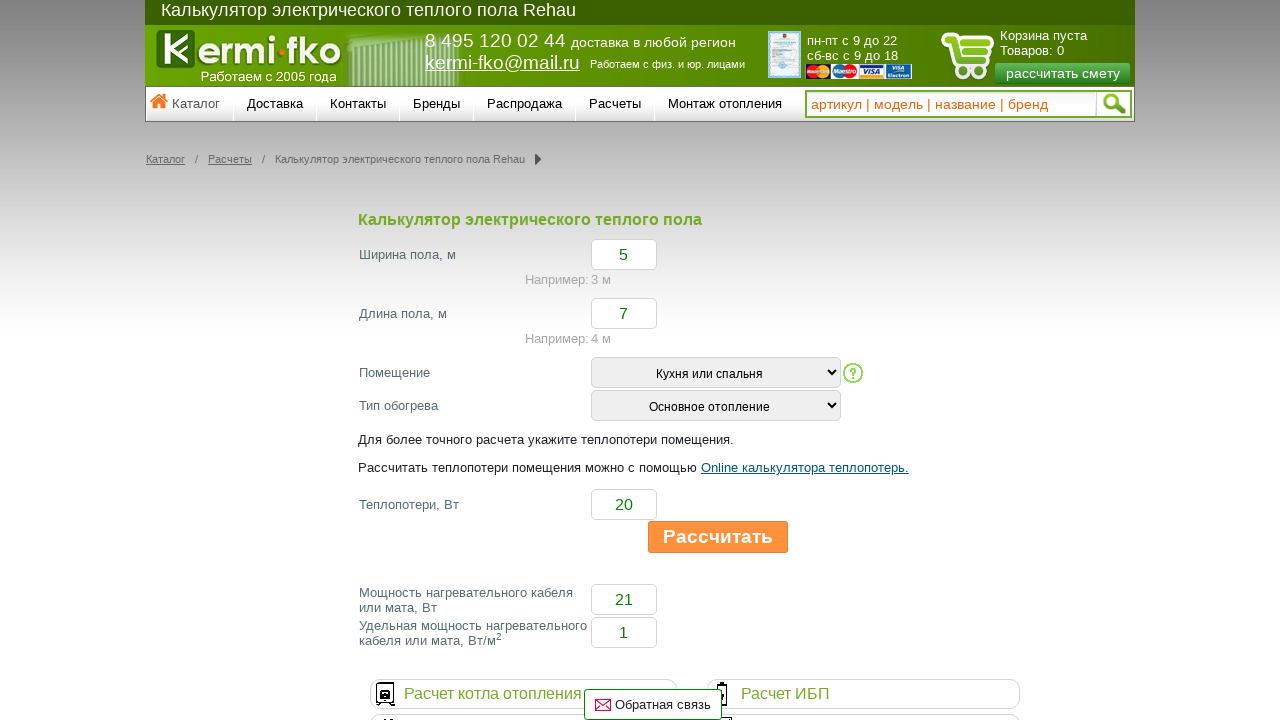

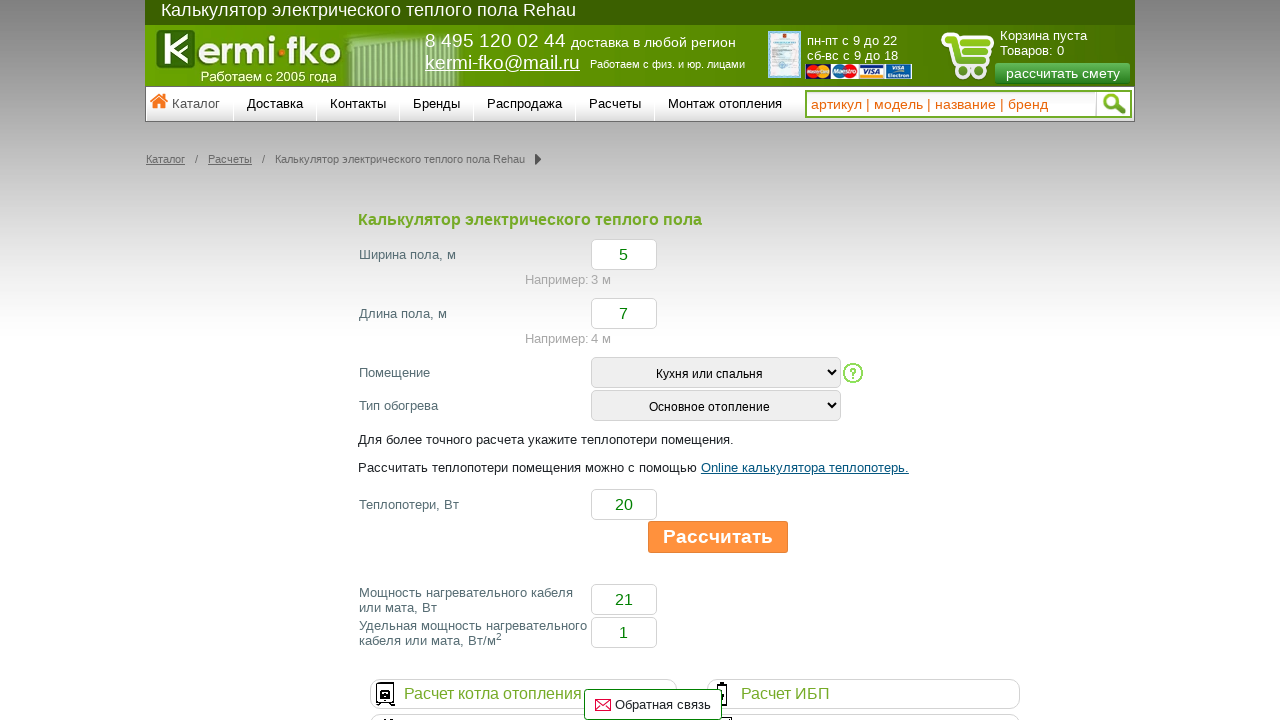